Demonstrates handling multiple browser windows by clicking a link that opens a new tab/window, then iterating through all open windows to check their titles.

Starting URL: https://opensource-demo.orangehrmlive.com/web/index.php/auth/login

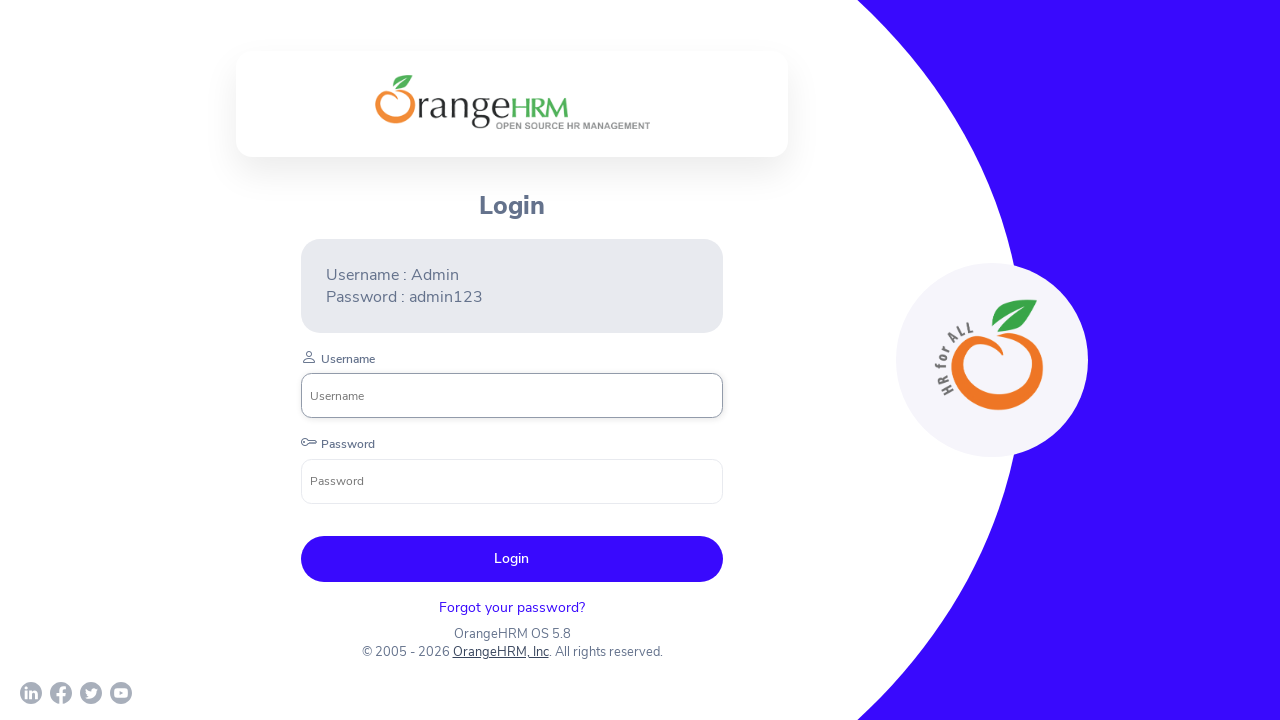

Clicked 'OrangeHRM, Inc' link to open new window/tab at (500, 652) on xpath=//a[normalize-space()='OrangeHRM, Inc']
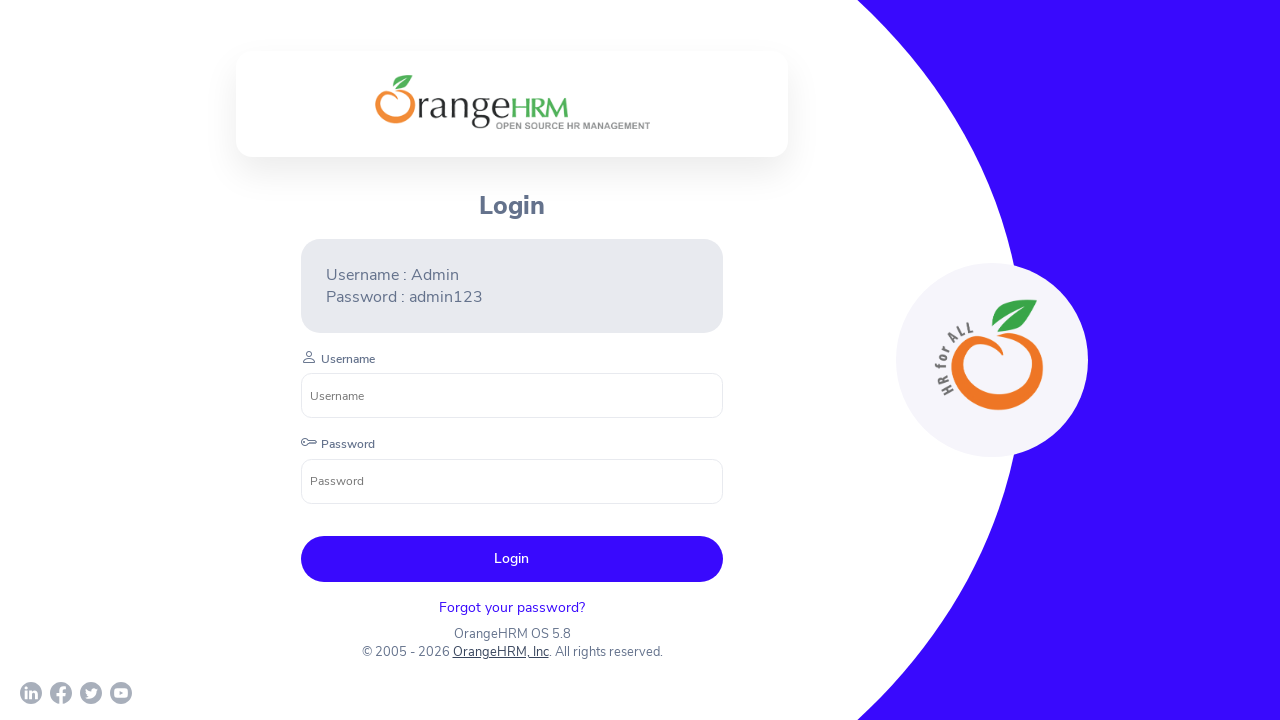

Captured new page/window that was opened
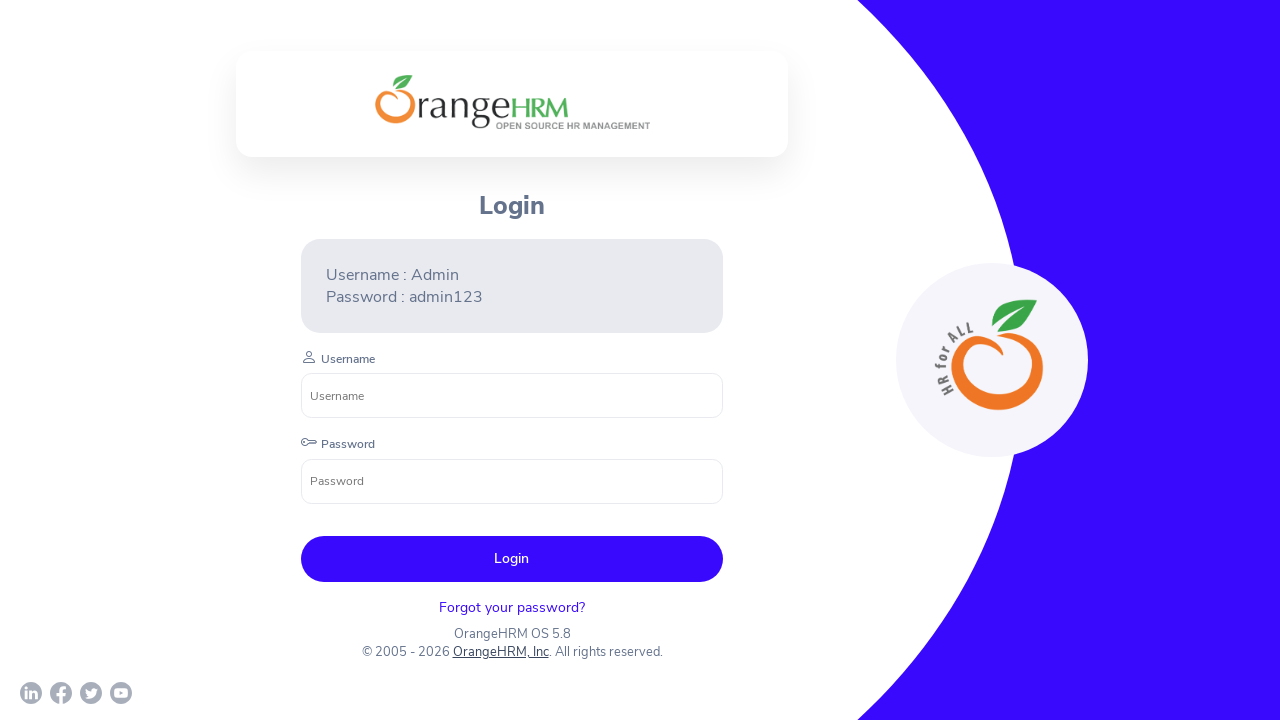

New page loaded successfully
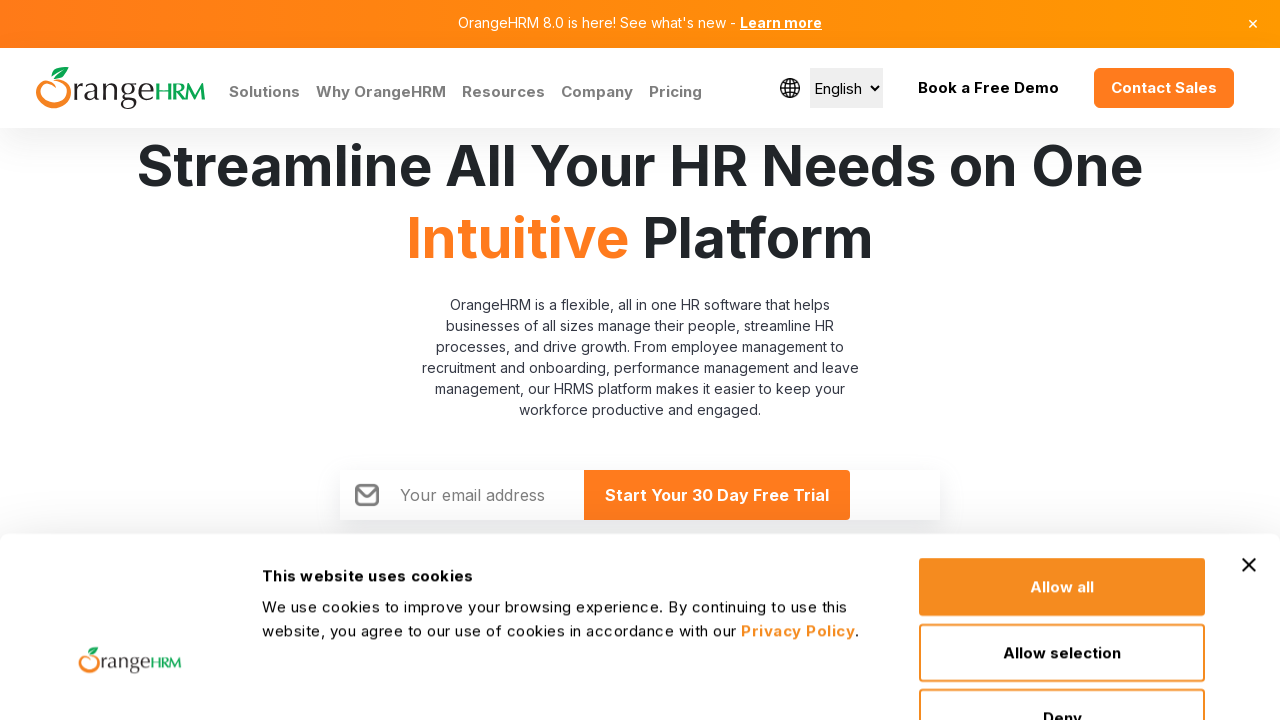

Retrieved all open pages in context
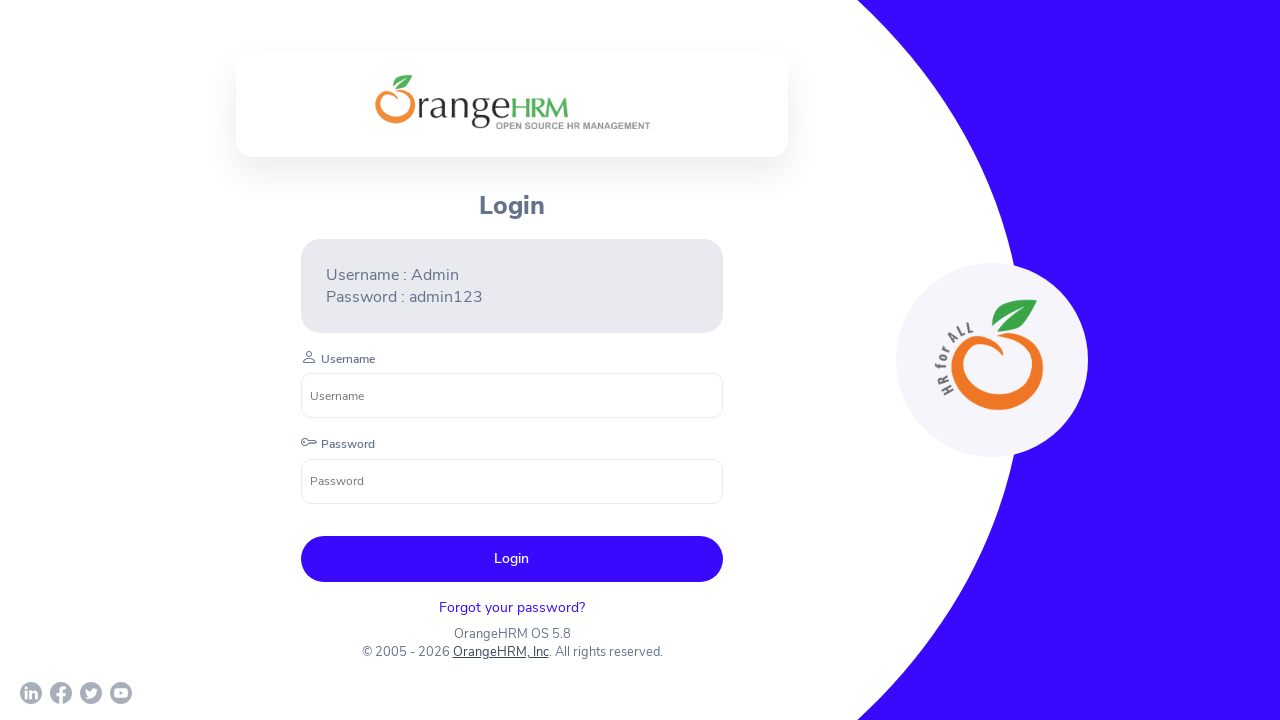

Checked page title: OrangeHRM
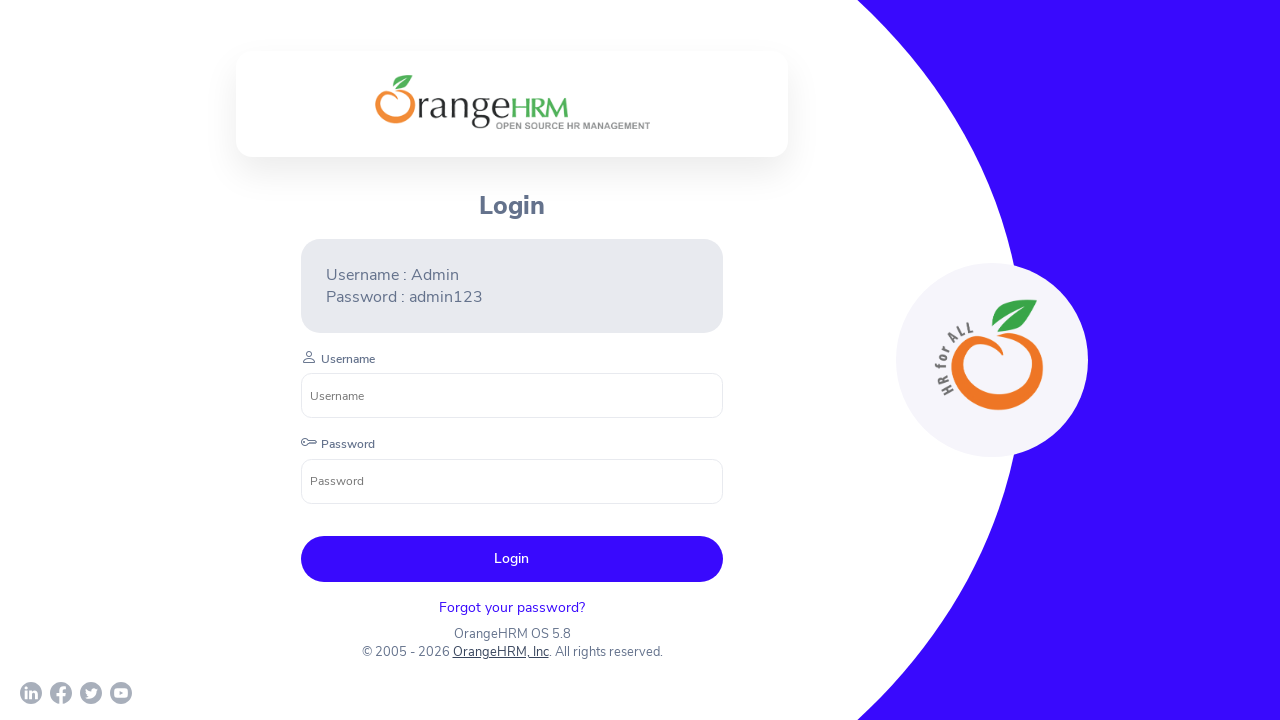

Found page with title 'OrangeHRM'
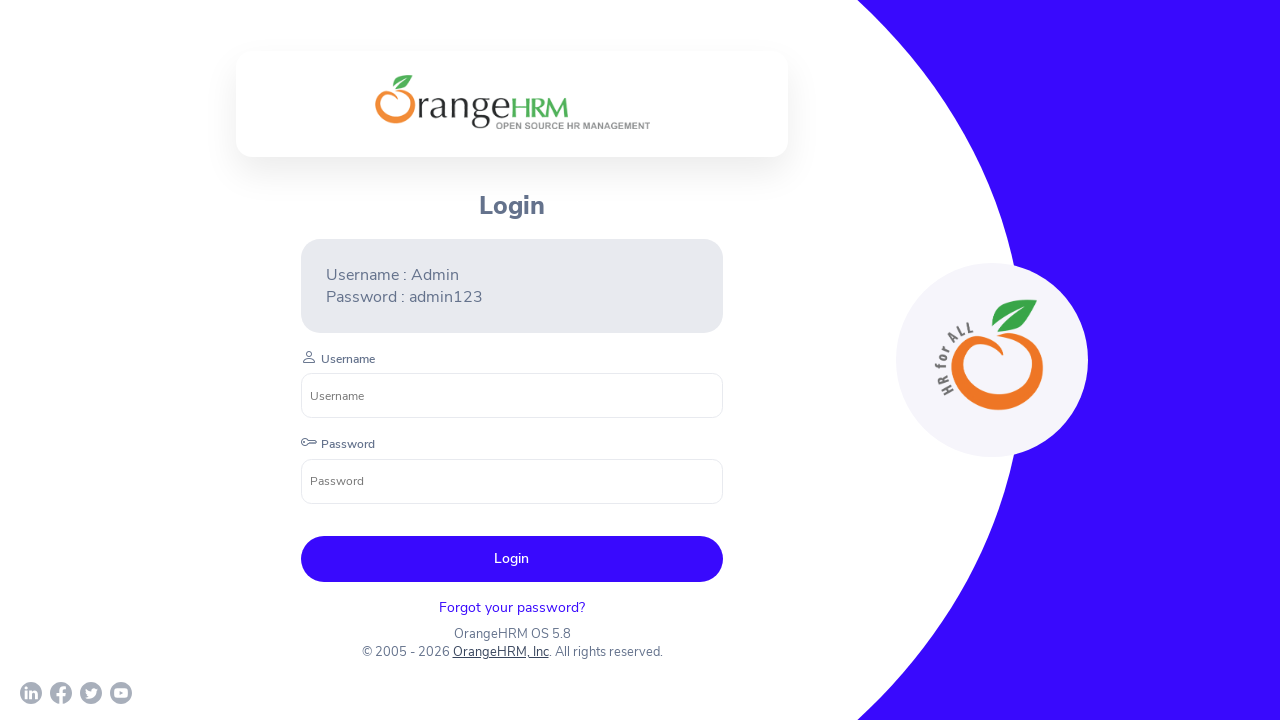

Checked page title: Human Resources Management Software | HRMS | OrangeHRM
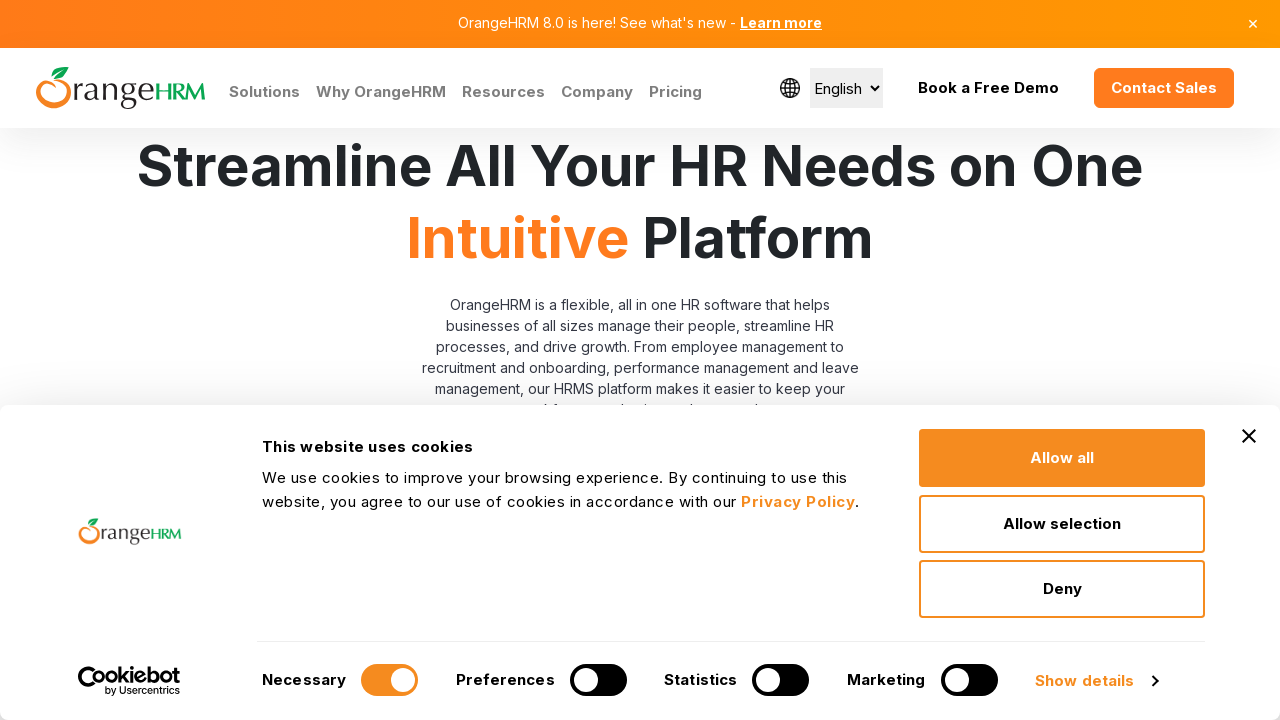

Brought original page to front
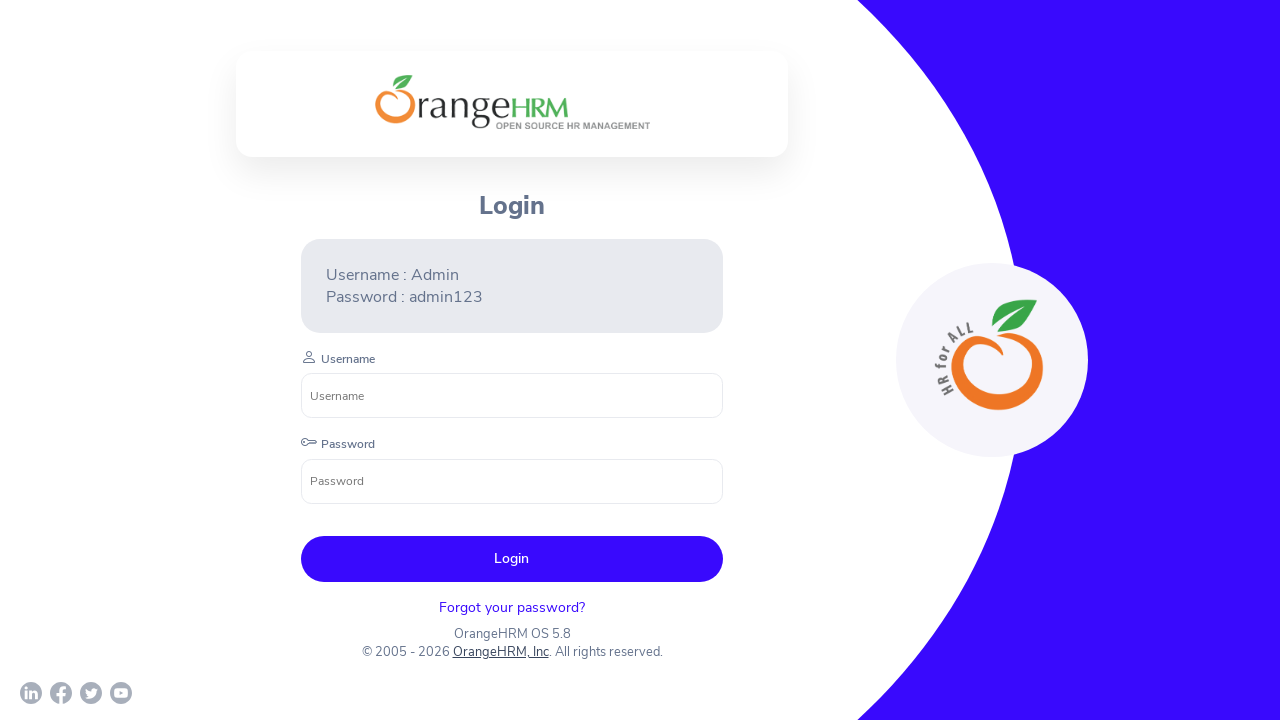

Original page title confirmed: OrangeHRM
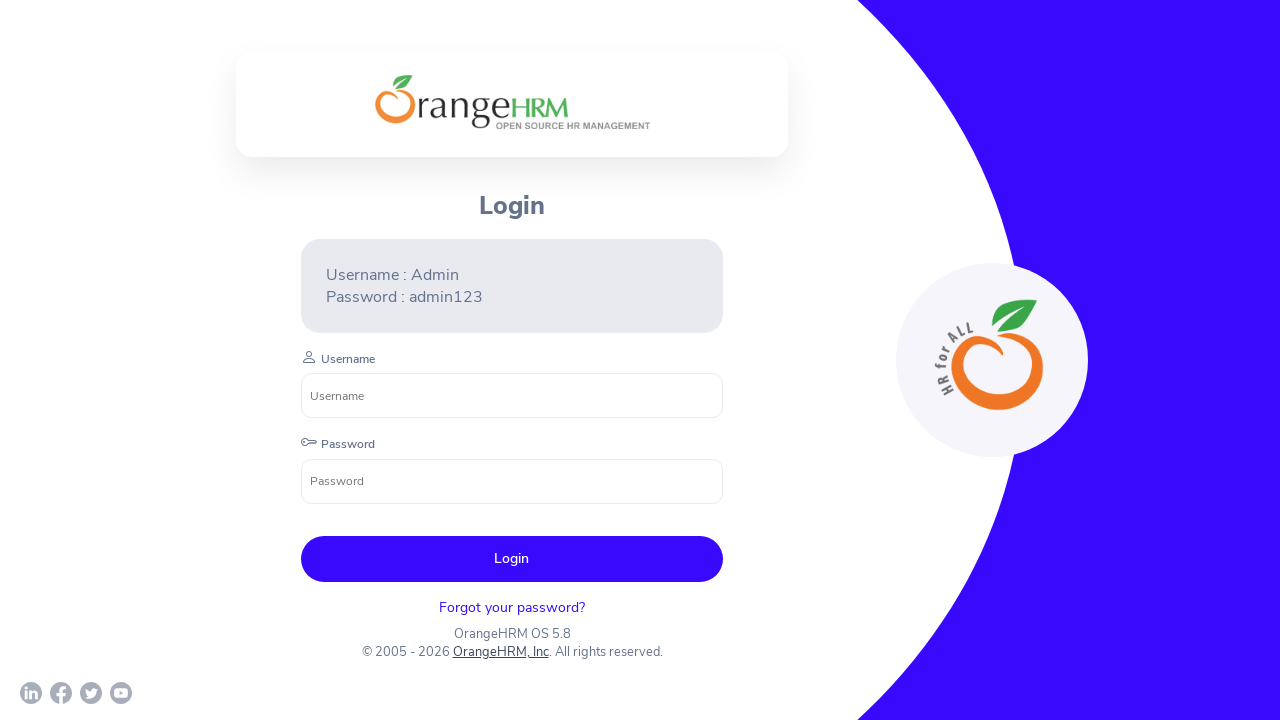

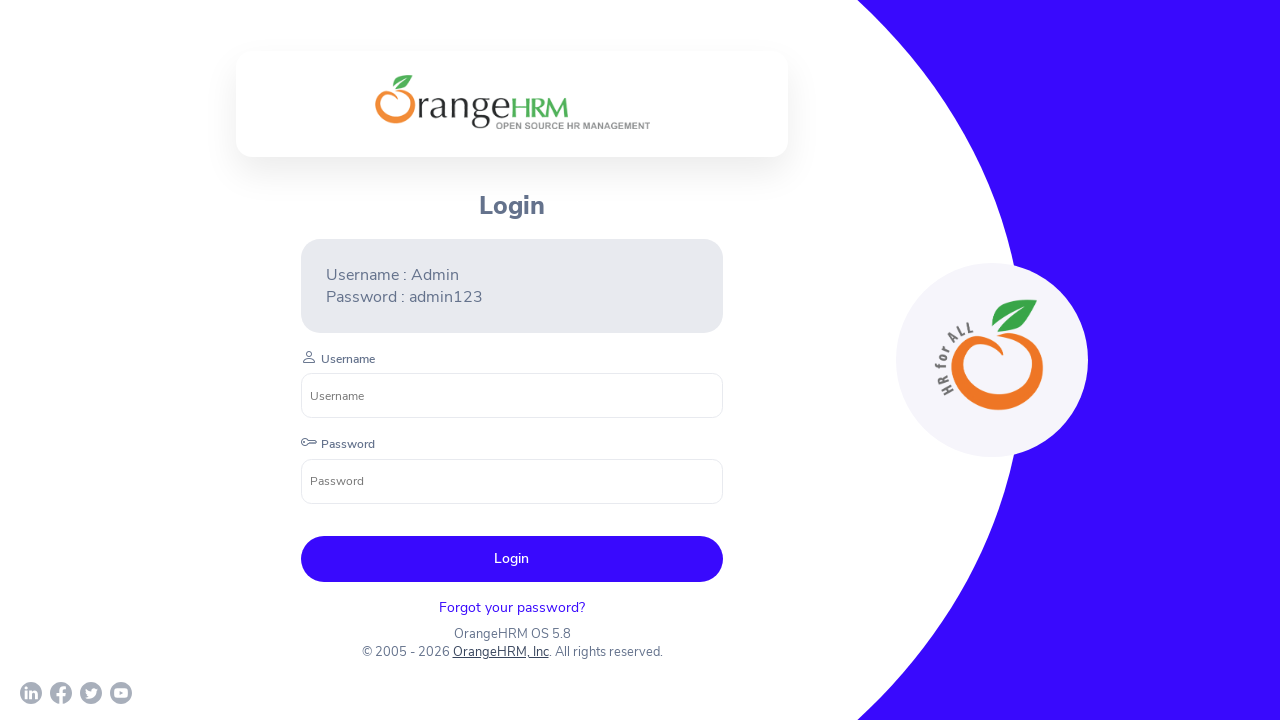